Tests the EMI calculator by dragging sliders to set loan amount, interest rate, and tenure values, then verifies the calculated EMI amount is displayed

Starting URL: https://emicalculator.net

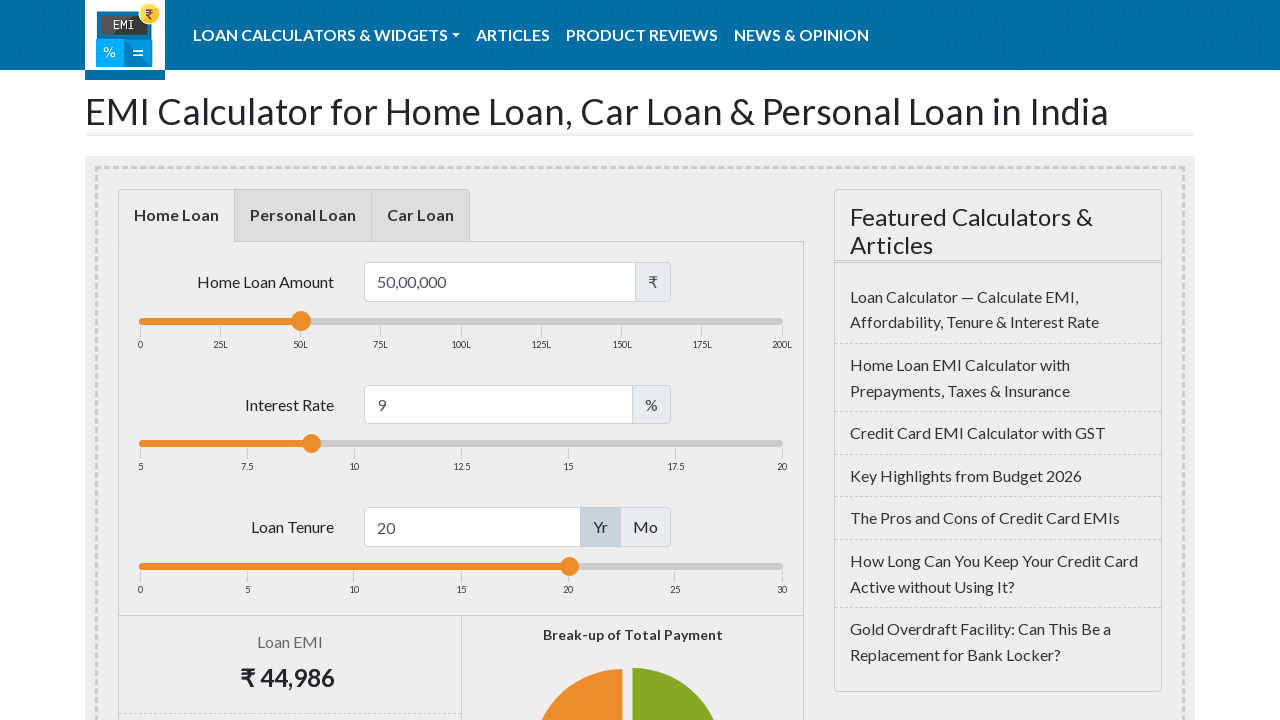

Navigated to EMI calculator at https://emicalculator.net
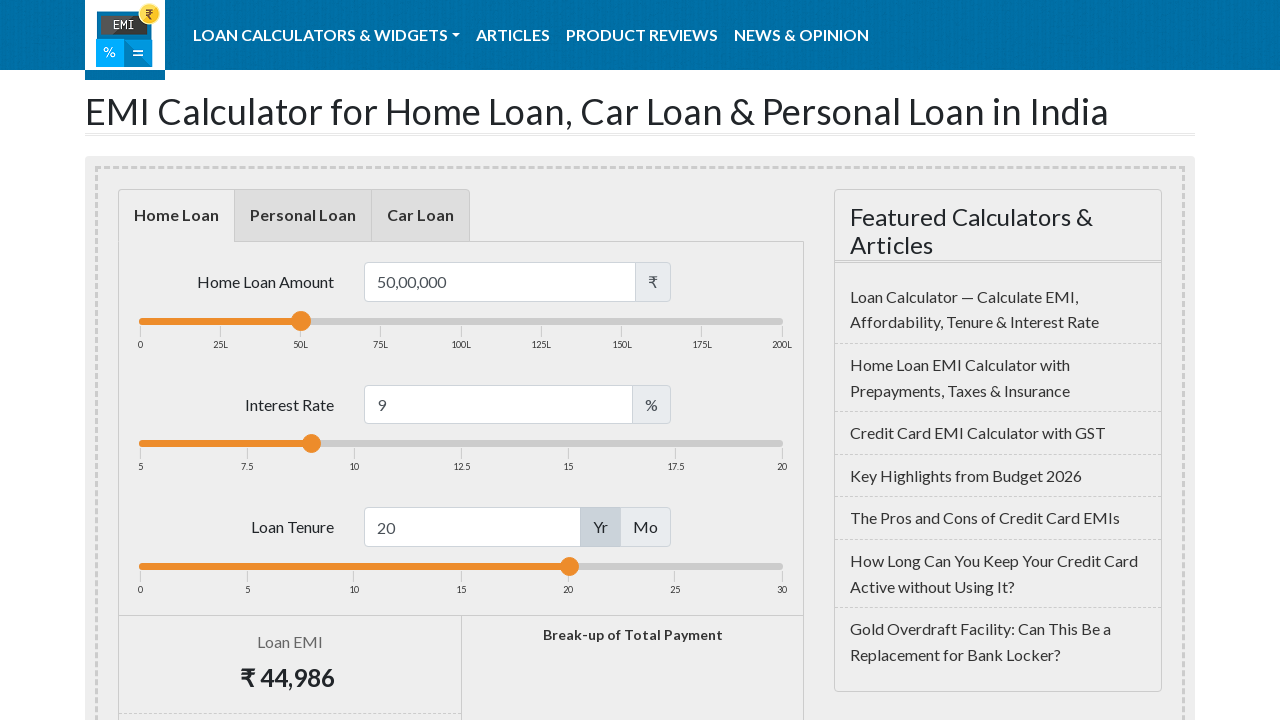

Dragged loan amount slider to 75L at (381, 344)
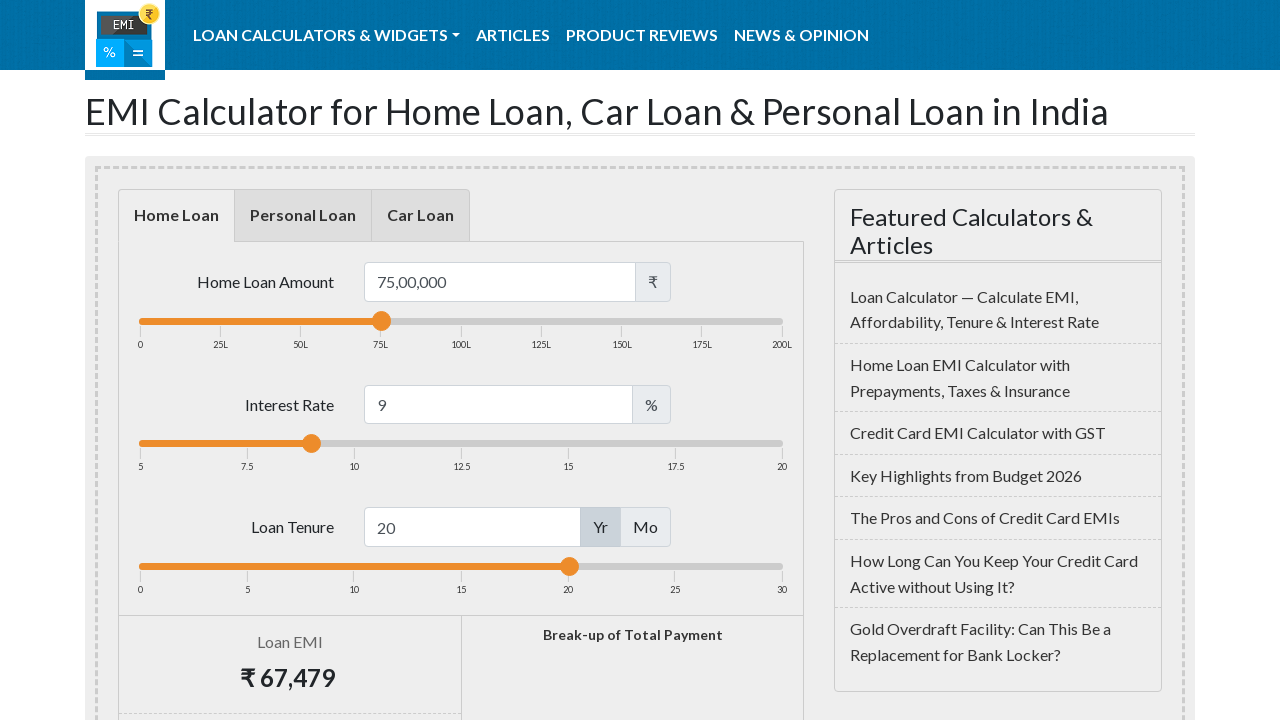

Dragged interest rate slider to 12.5% at (461, 467)
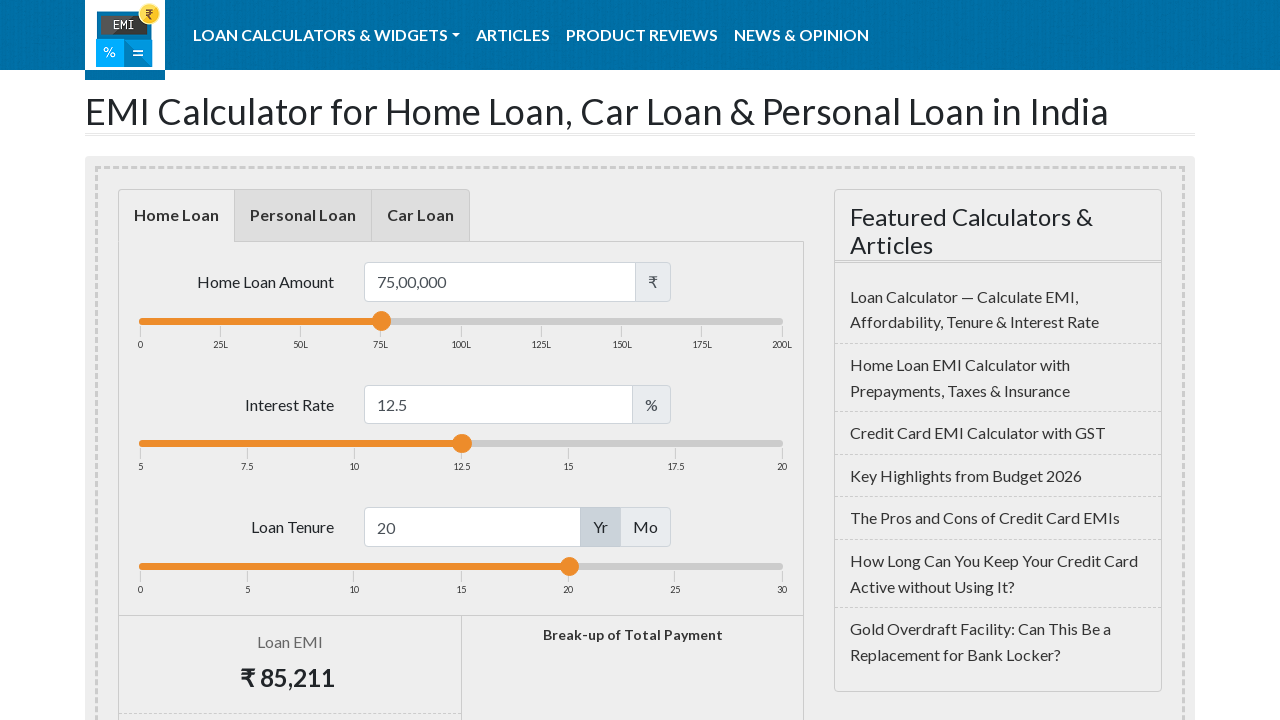

Dragged tenure slider to 15 years at (461, 589)
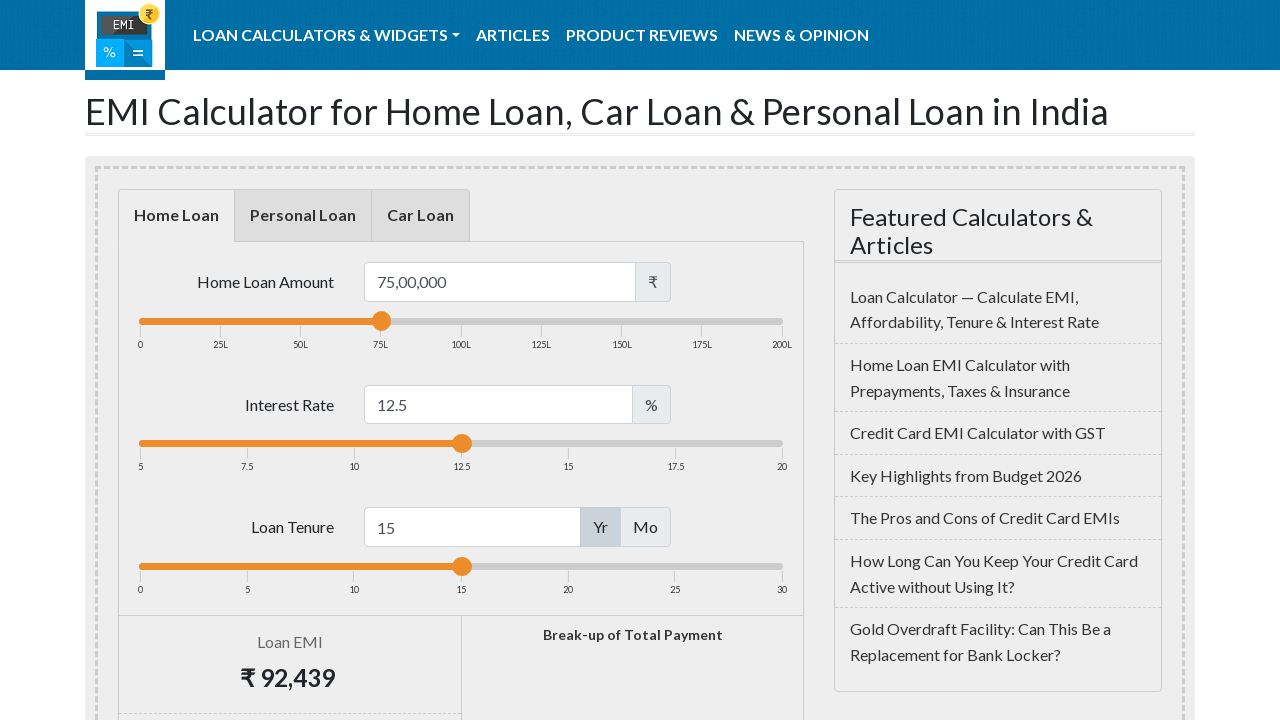

EMI amount calculated and displayed
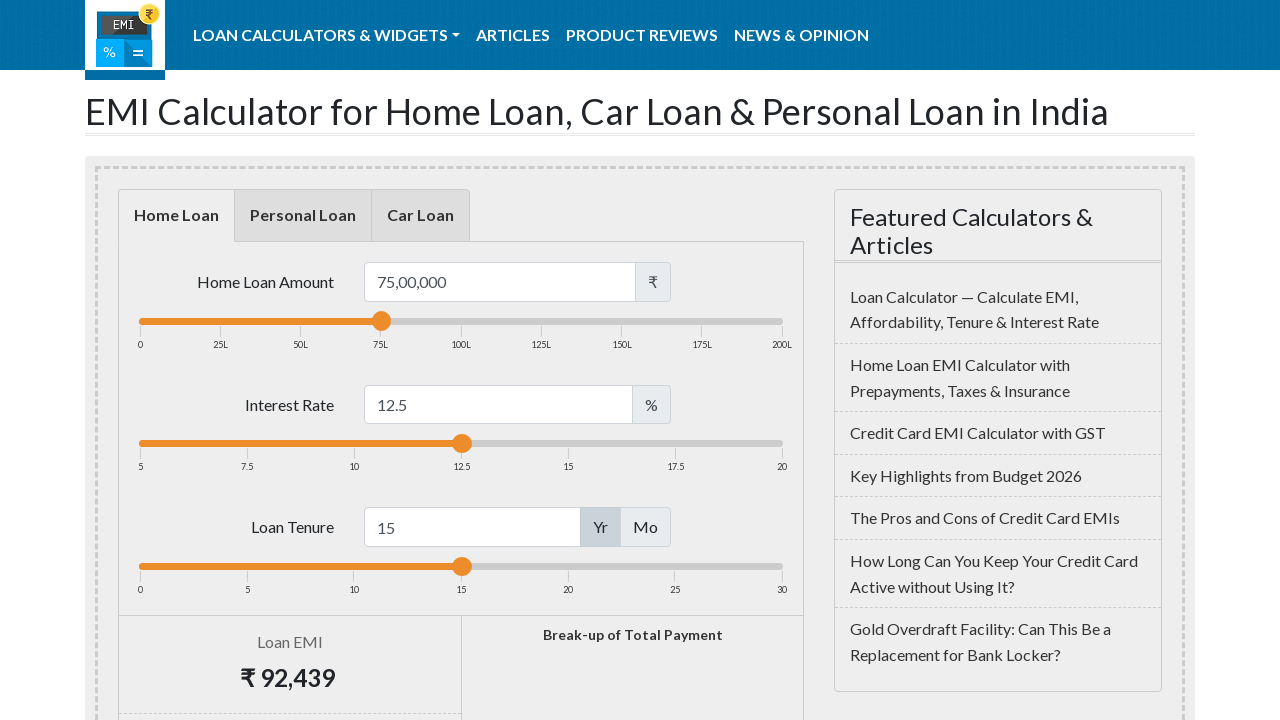

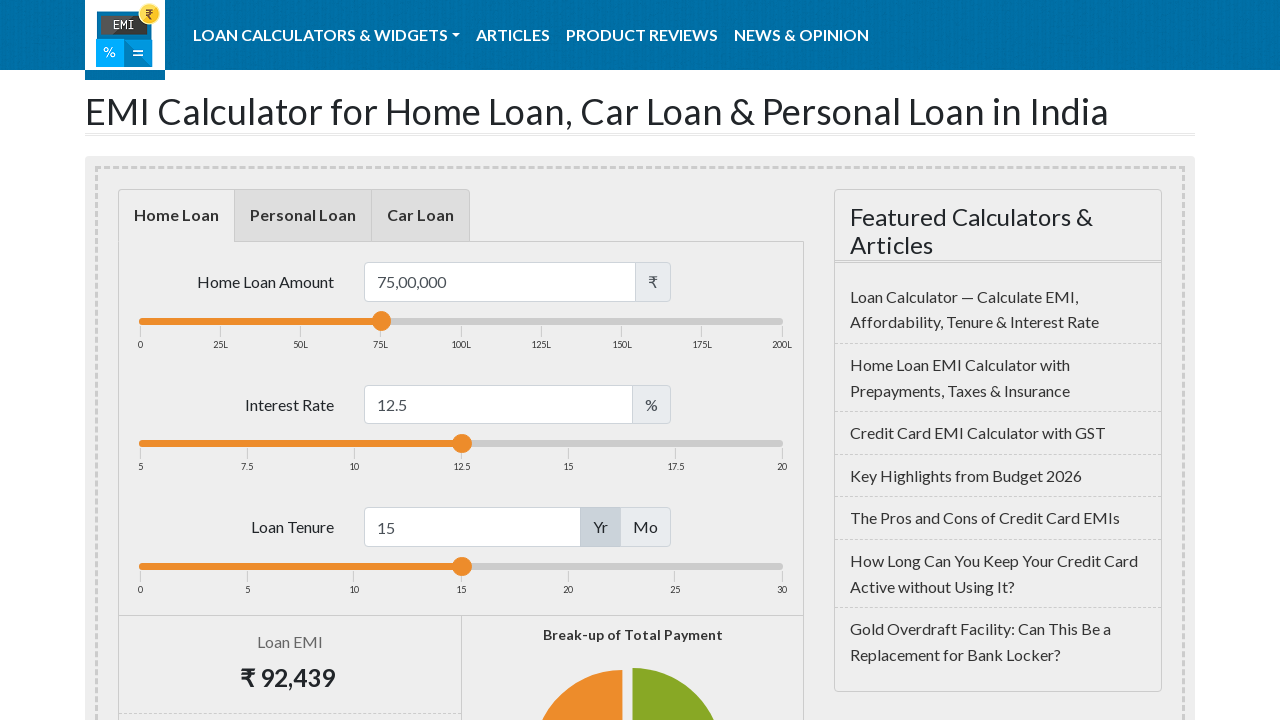